Tests text box functionality by entering text into an input field, verifying the value was entered, and then clearing the field.

Starting URL: https://www.selenium.dev/selenium/web/web-form.html

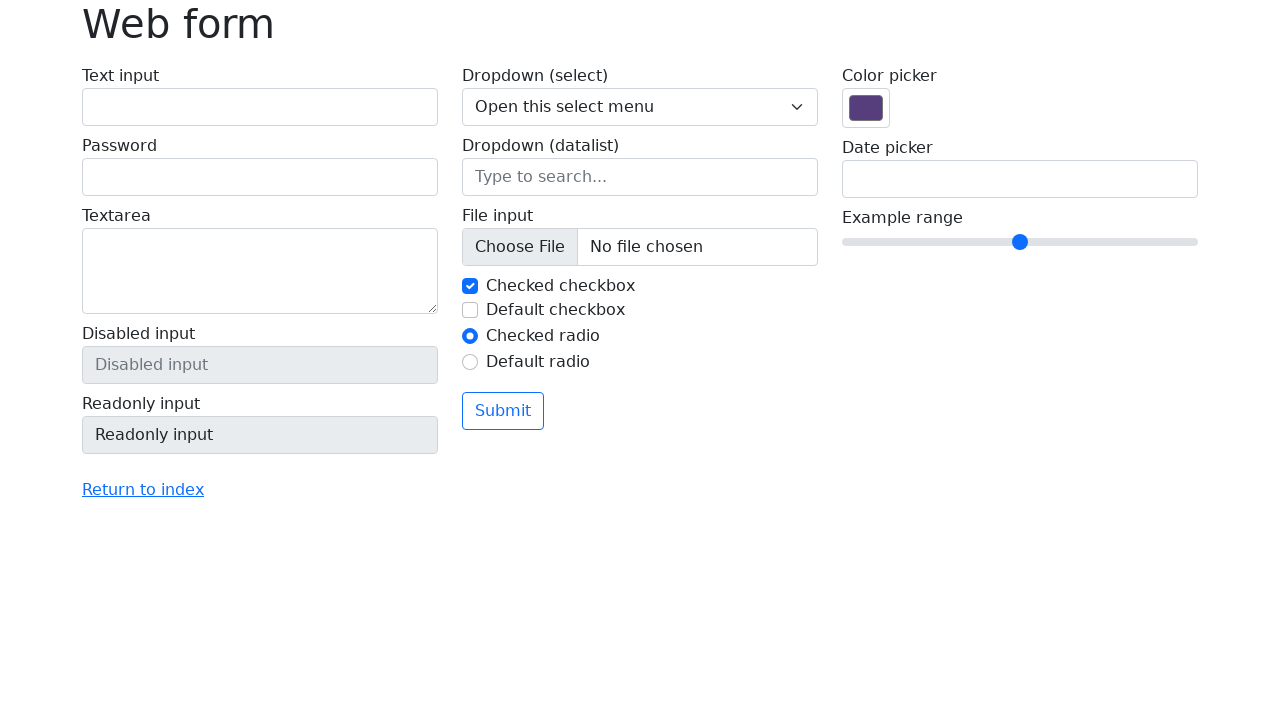

Filled text input field with 'Welcome to Mercator.' on #my-text-id
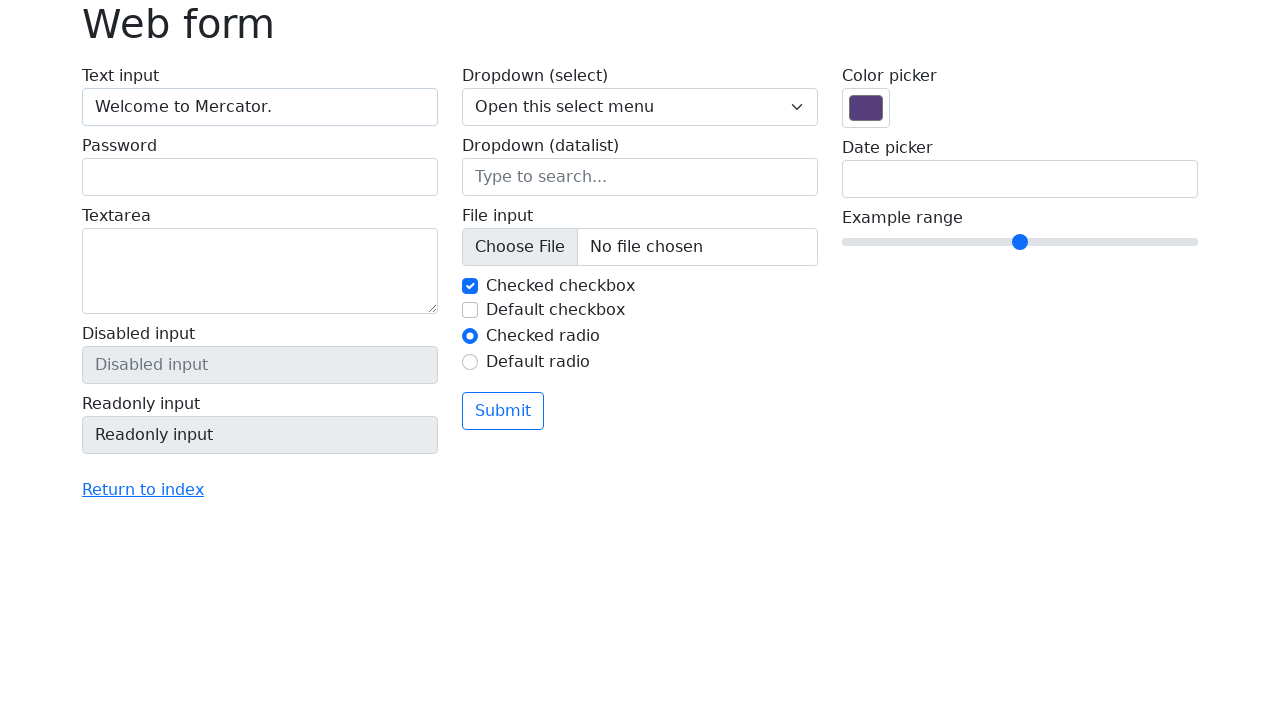

Retrieved input value: Welcome to Mercator.
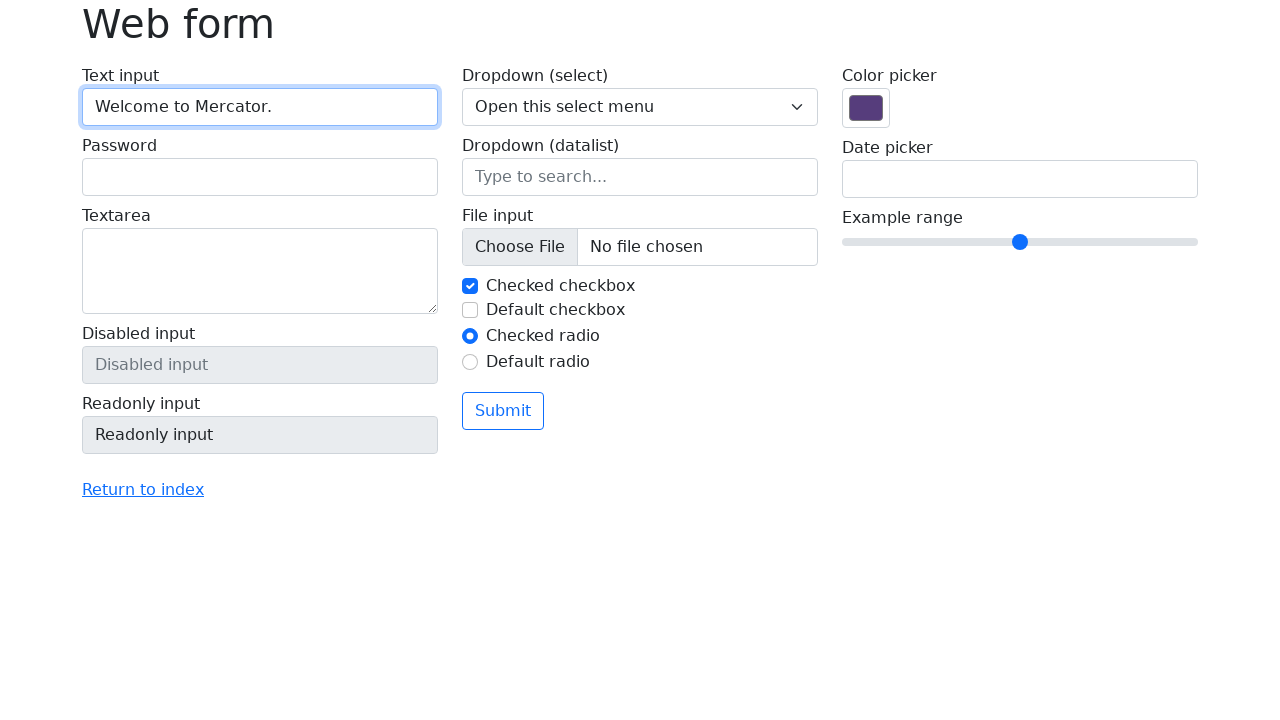

Cleared the text input field on #my-text-id
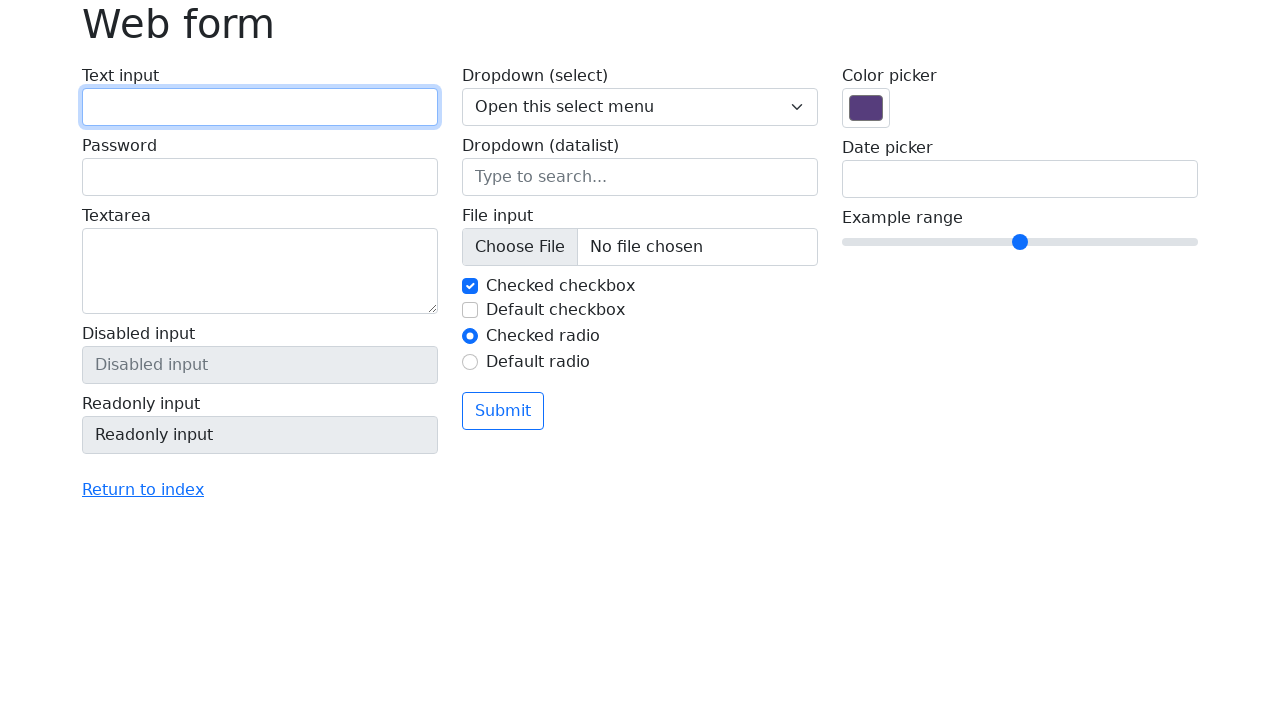

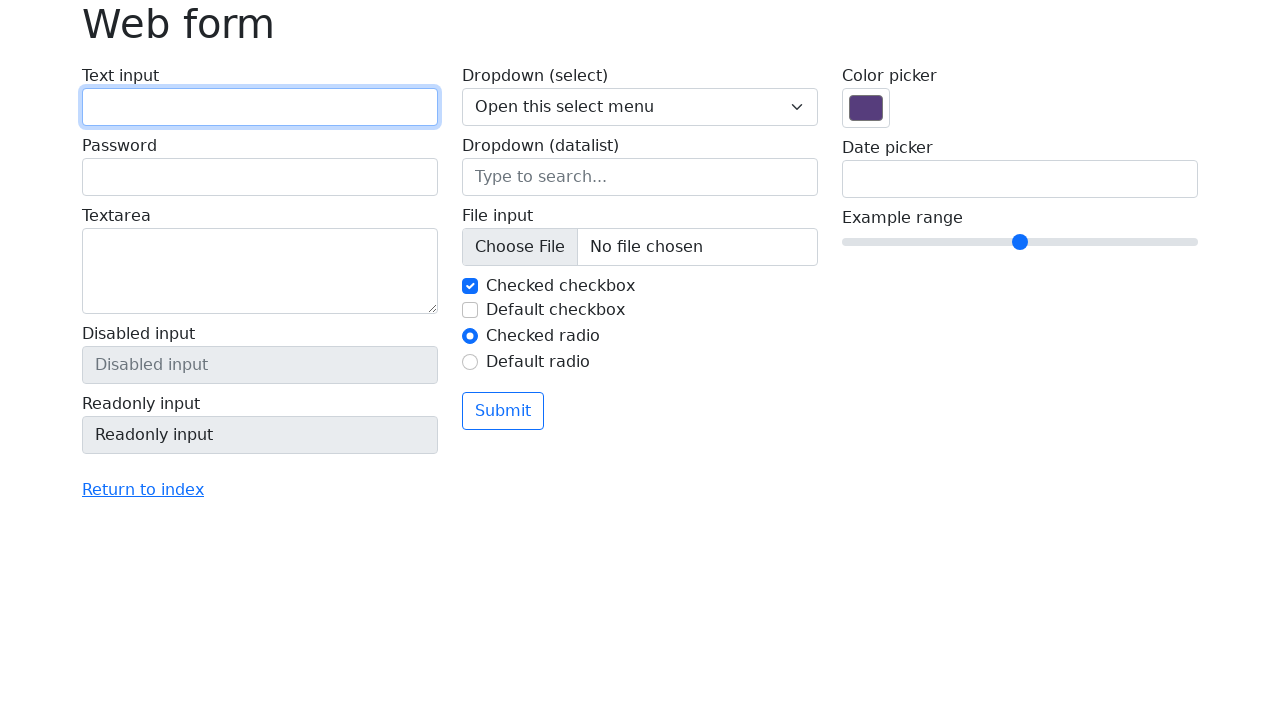